Tests the embedded video on the Shoulder and Elbow page by scrolling to it, clicking to play, and clicking again to pause.

Starting URL: https://www.thenanoexperience.com/shoulder-and-elbow

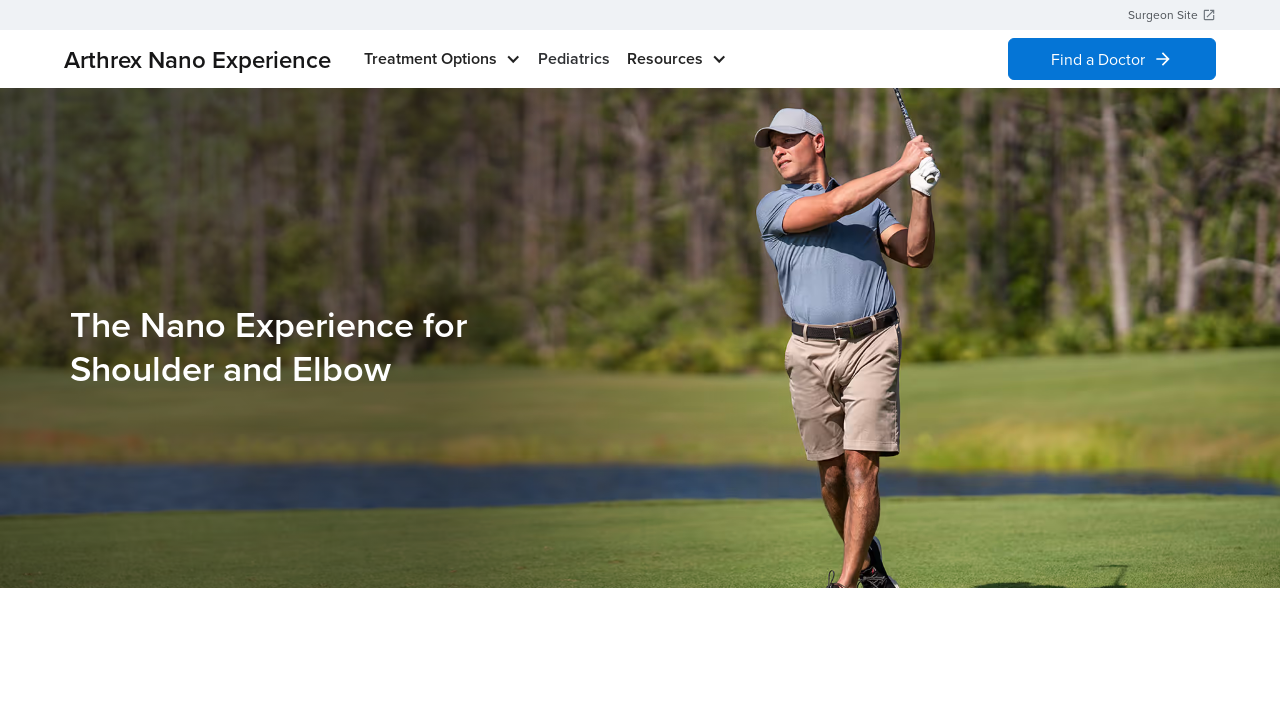

Scrolled to embedded video on Shoulder and Elbow page
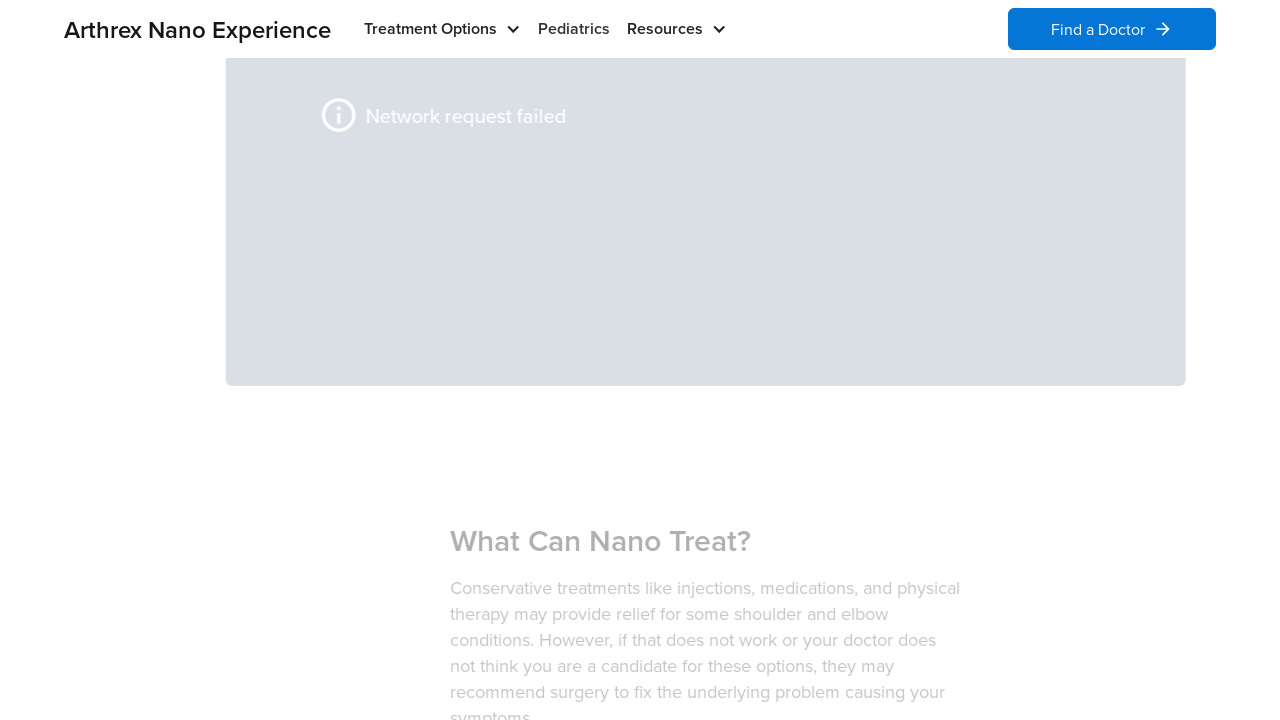

Waited 1 second for video to be ready
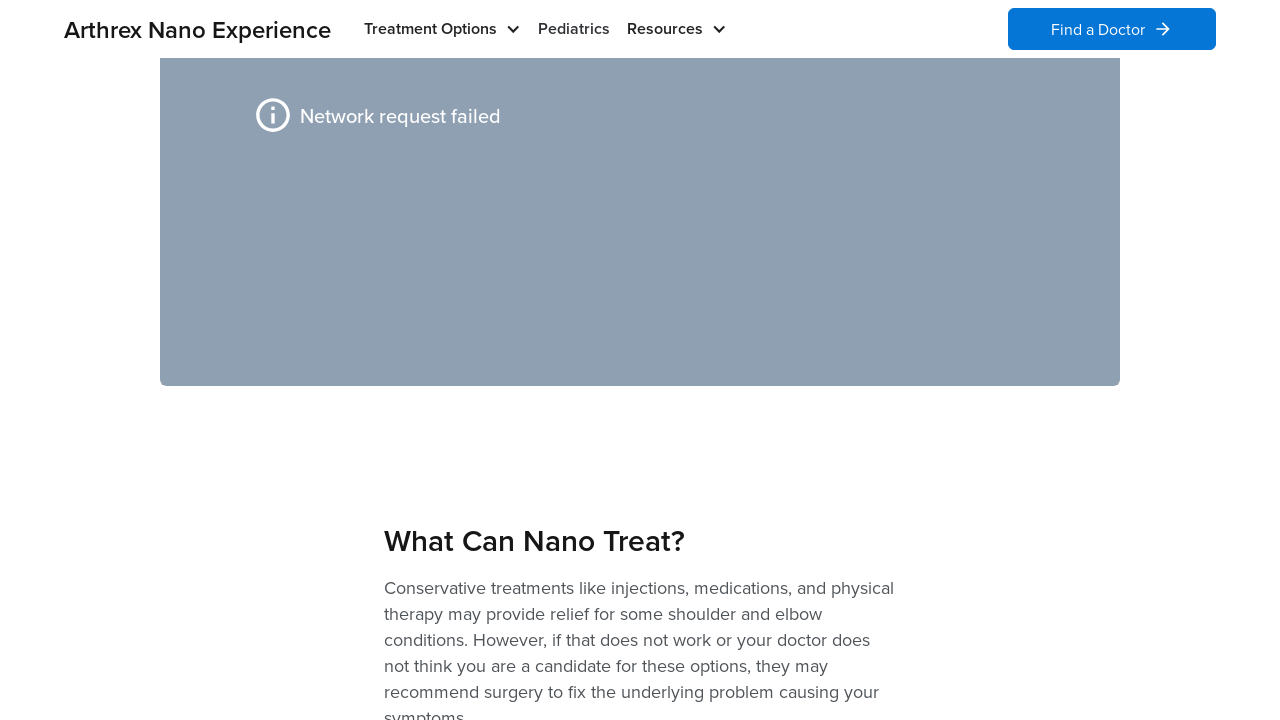

Clicked embedded video to play at (640, 270) on xpath=//html/body/div/main/section[3]/div/div/div/div[2]/div/div[1]
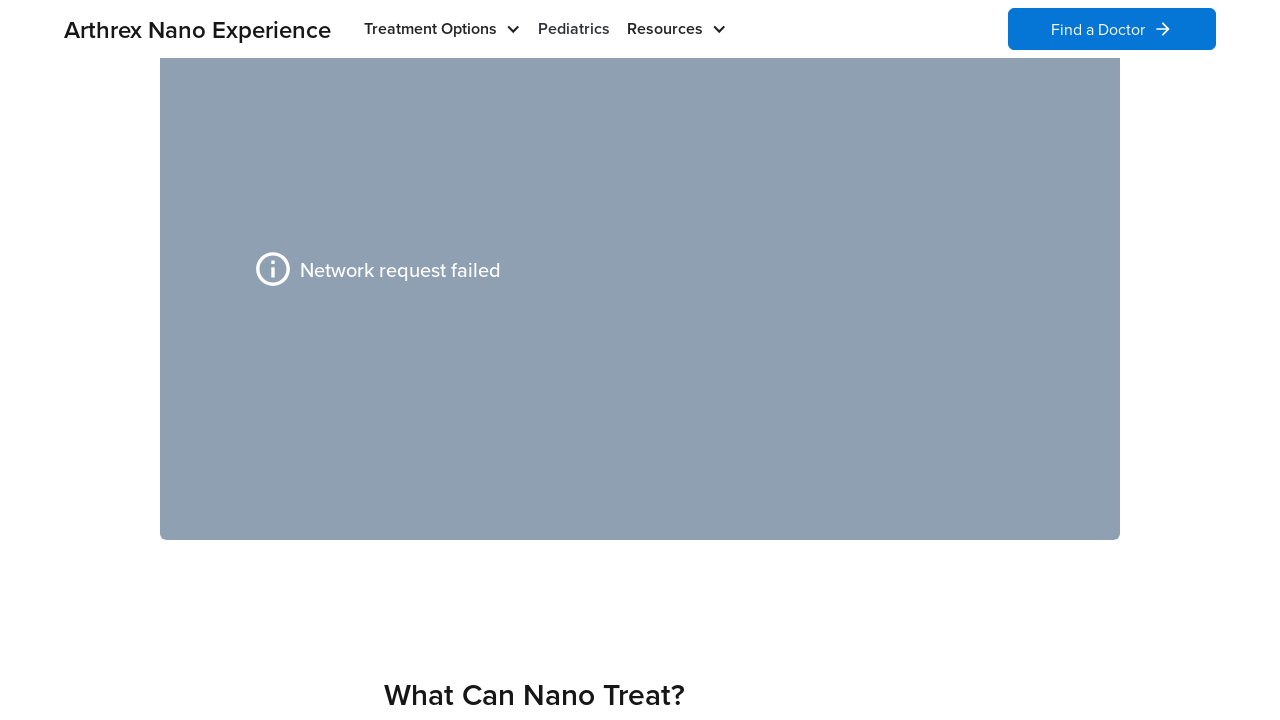

Waited 5 seconds for video playback
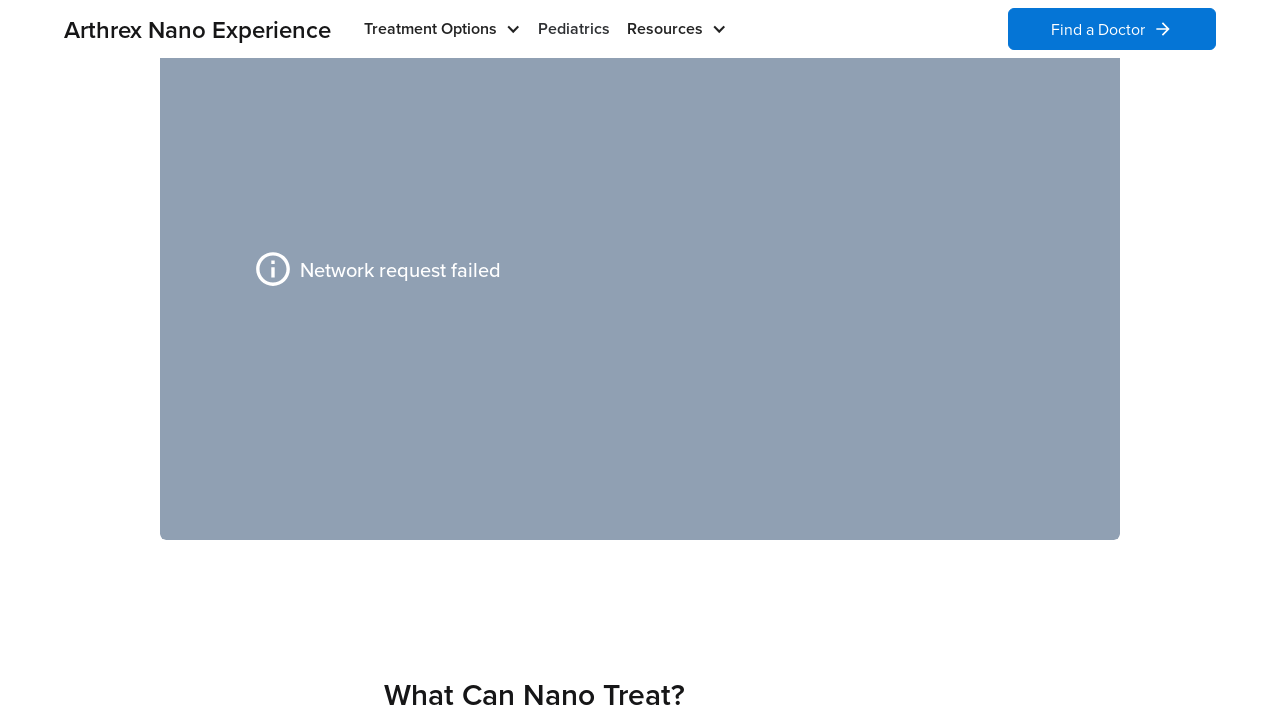

Clicked embedded video to pause at (640, 270) on xpath=//html/body/div/main/section[3]/div/div/div/div[2]/div/div[1]
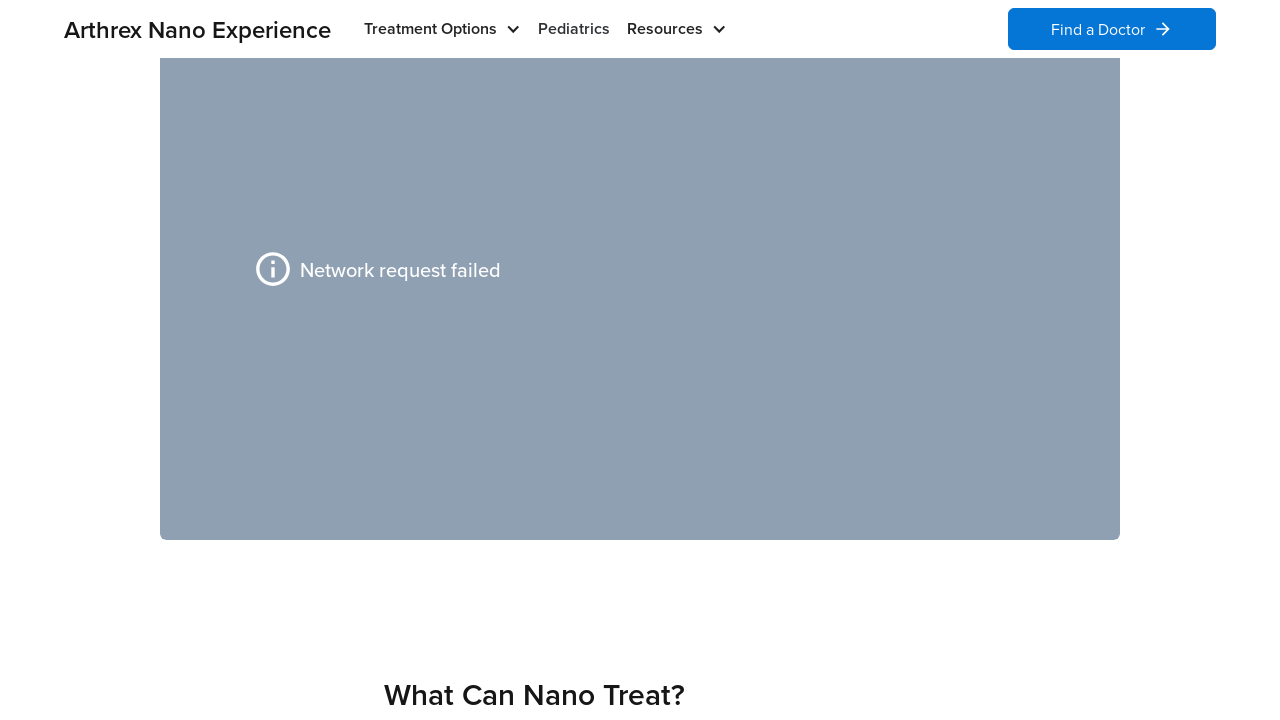

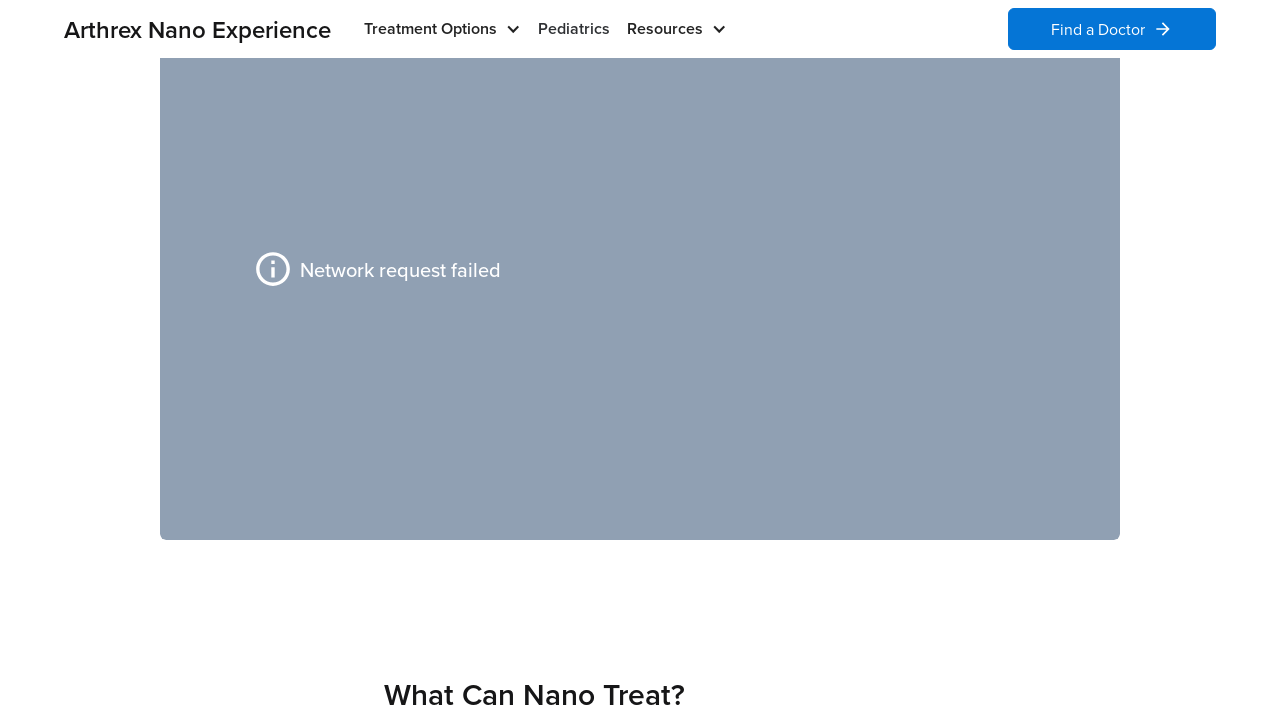